Opens a coffee shop webpage and verifies that the page title is 'coffeeshop'

Starting URL: https://marina-abr.github.io/StaticCoffee/index.html

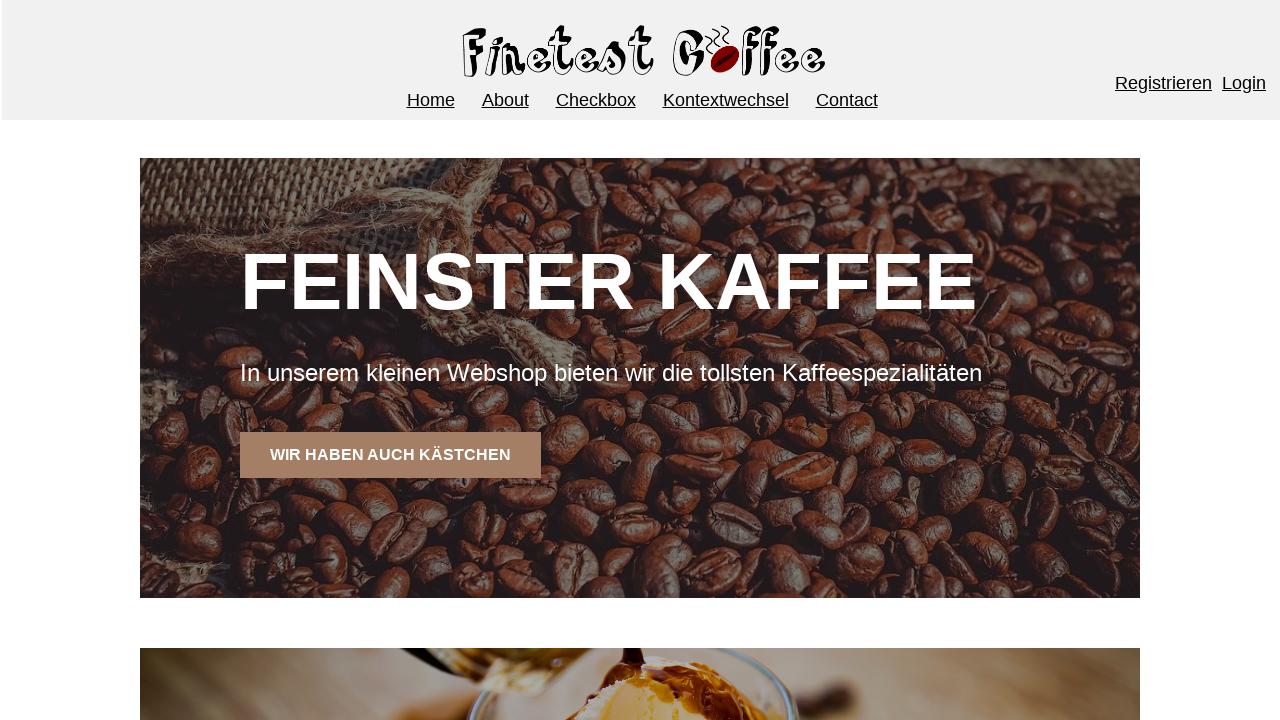

Navigated to coffeeshop page
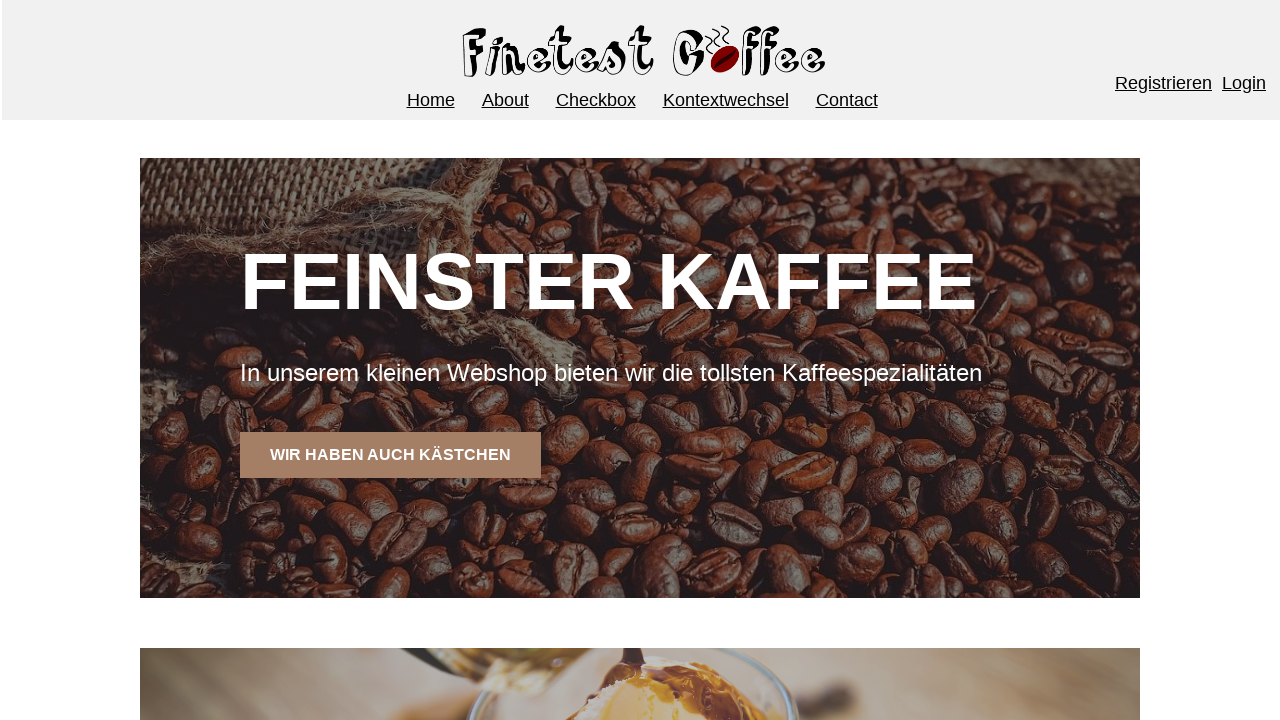

Verified page title is 'coffeeshop'
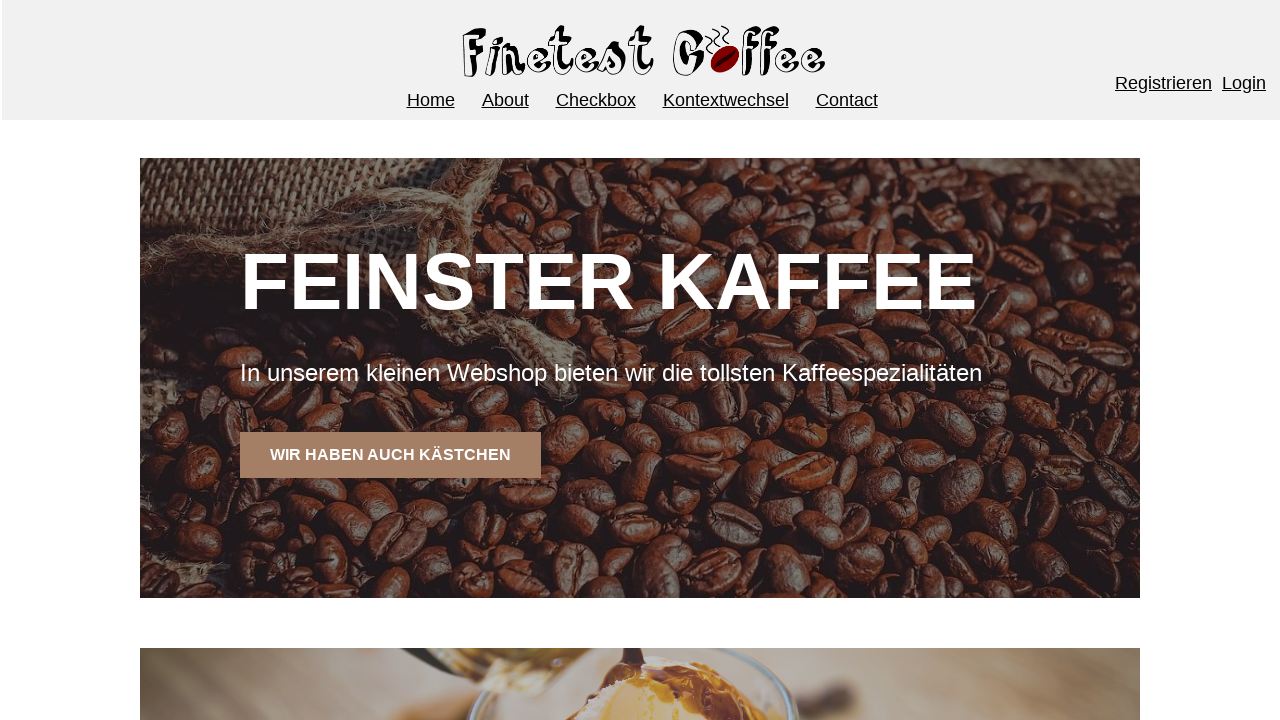

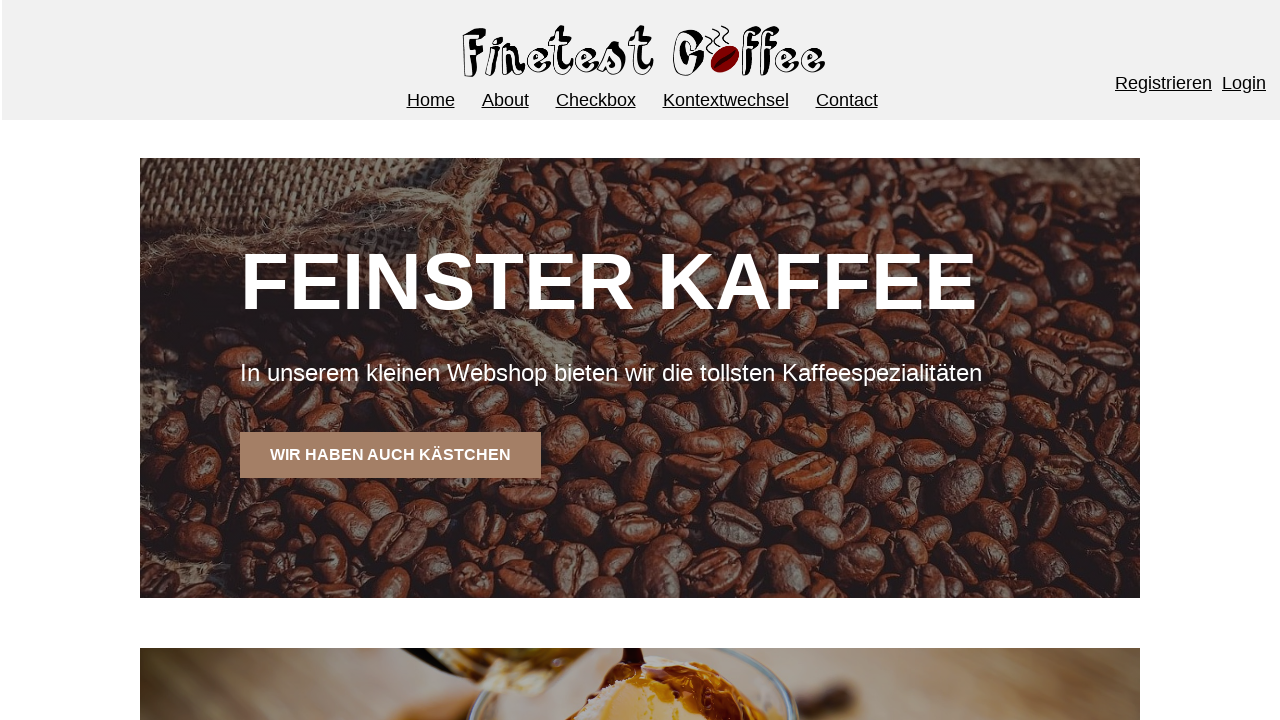